Tests dropdown/select element functionality by selecting options using different methods: by visible text, by index, and by value attribute on a training website.

Starting URL: https://training-support.net/webelements/selects

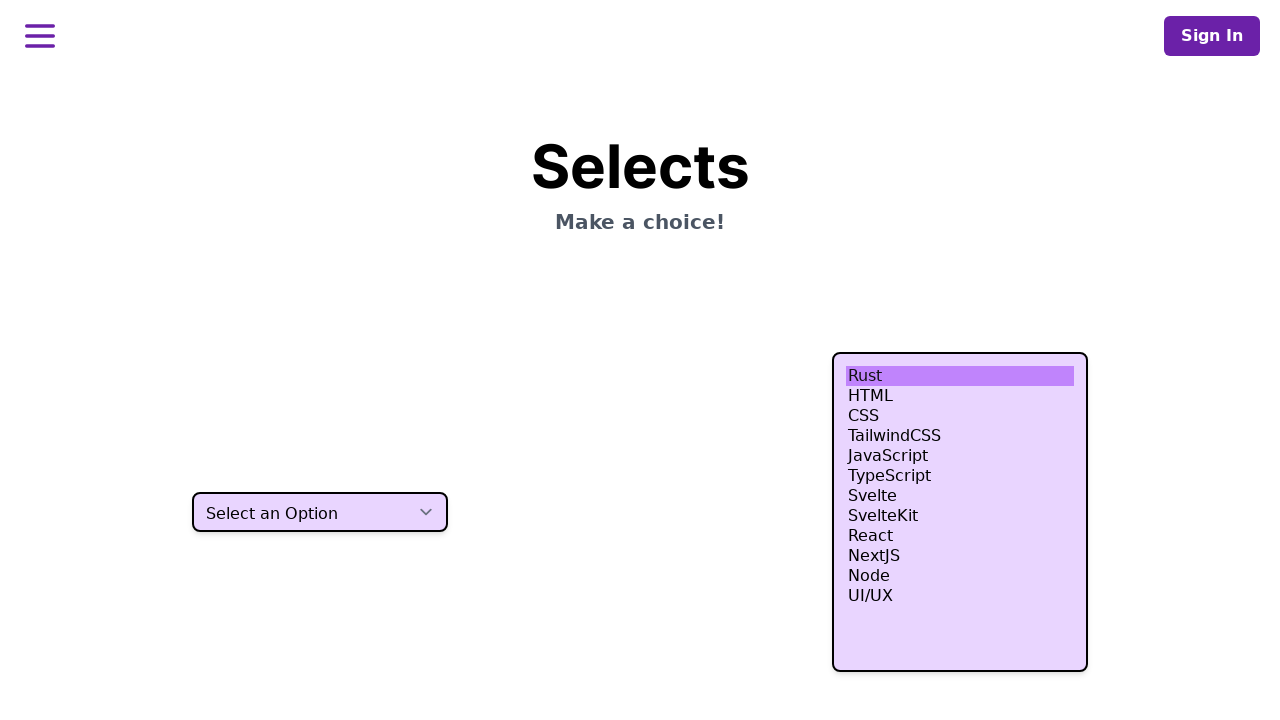

Waited for dropdown element to become visible
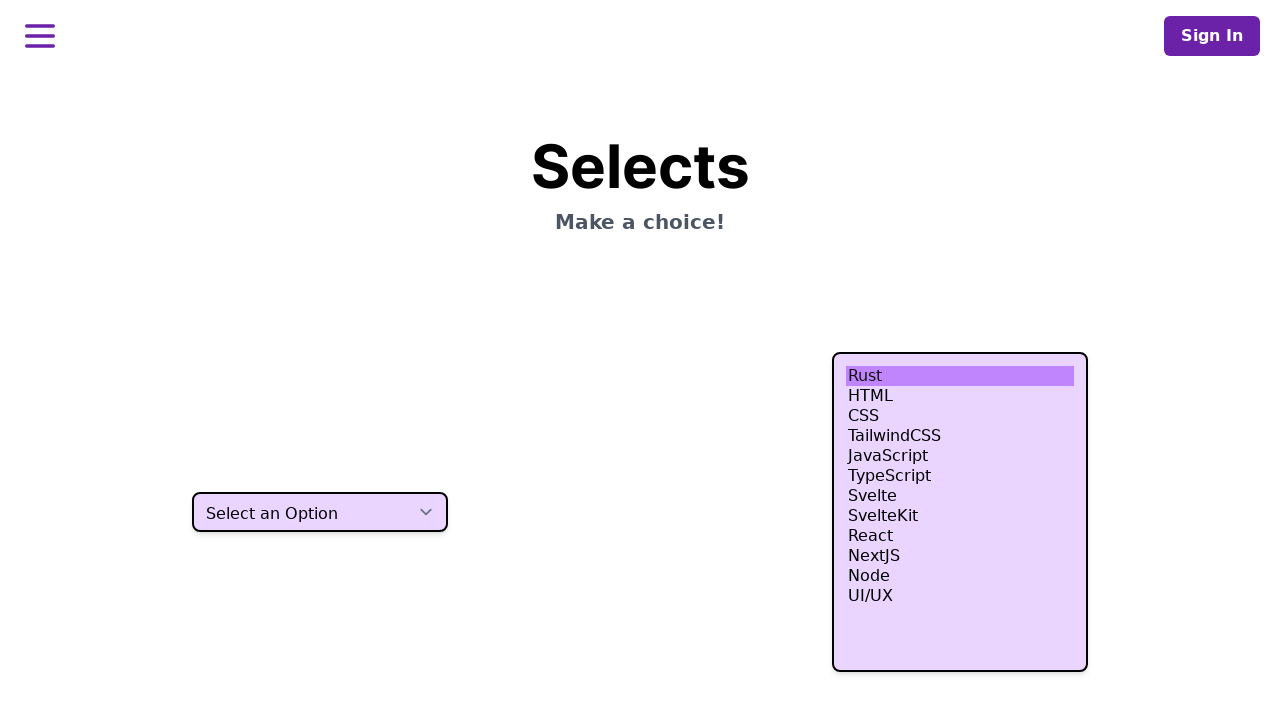

Selected dropdown option by visible text 'Two' on select.h-10
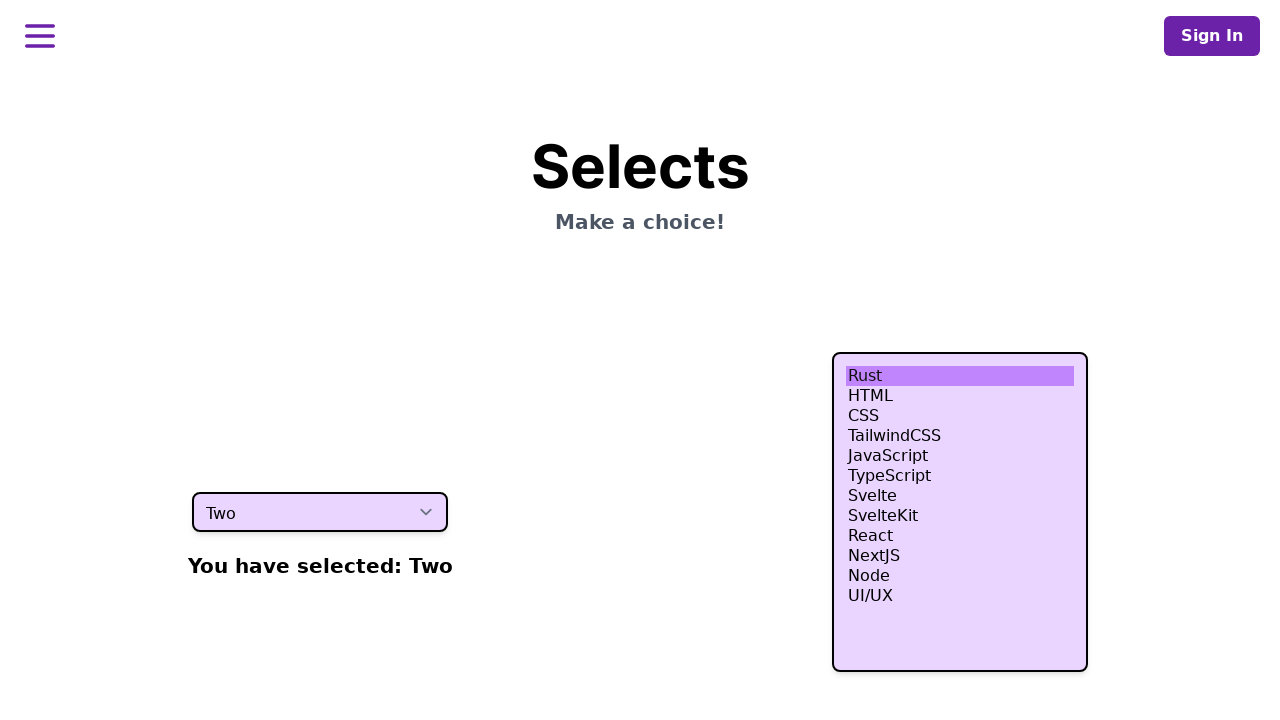

Selected dropdown option by index 3 (fourth option) on select.h-10
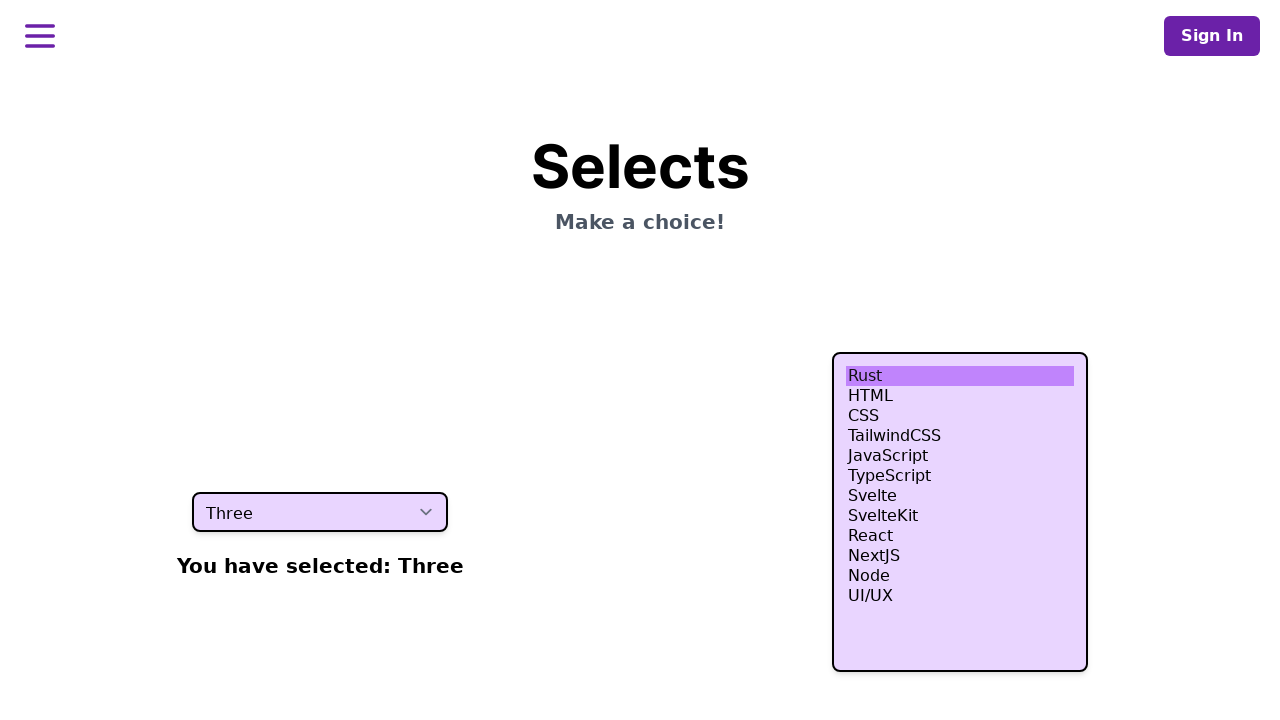

Selected dropdown option by value attribute 'four' on select.h-10
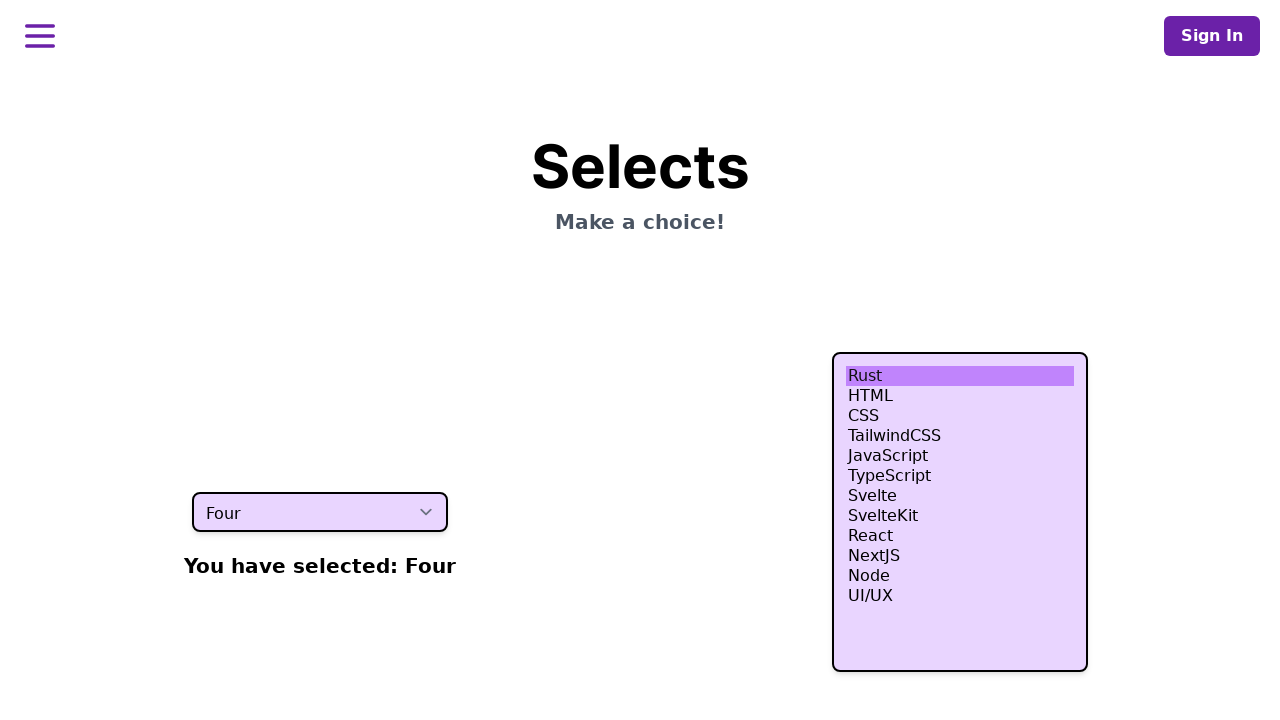

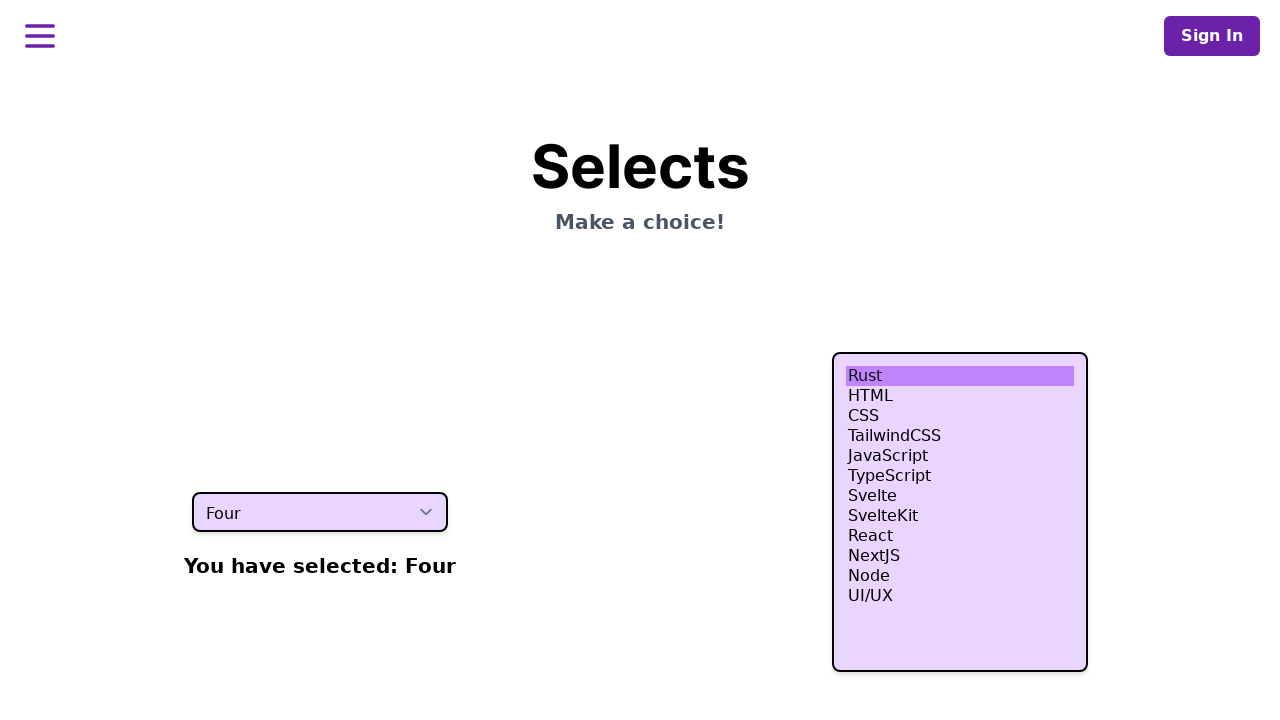